Tests that the error message disappears when clicking the close button

Starting URL: https://the-internet.herokuapp.com/

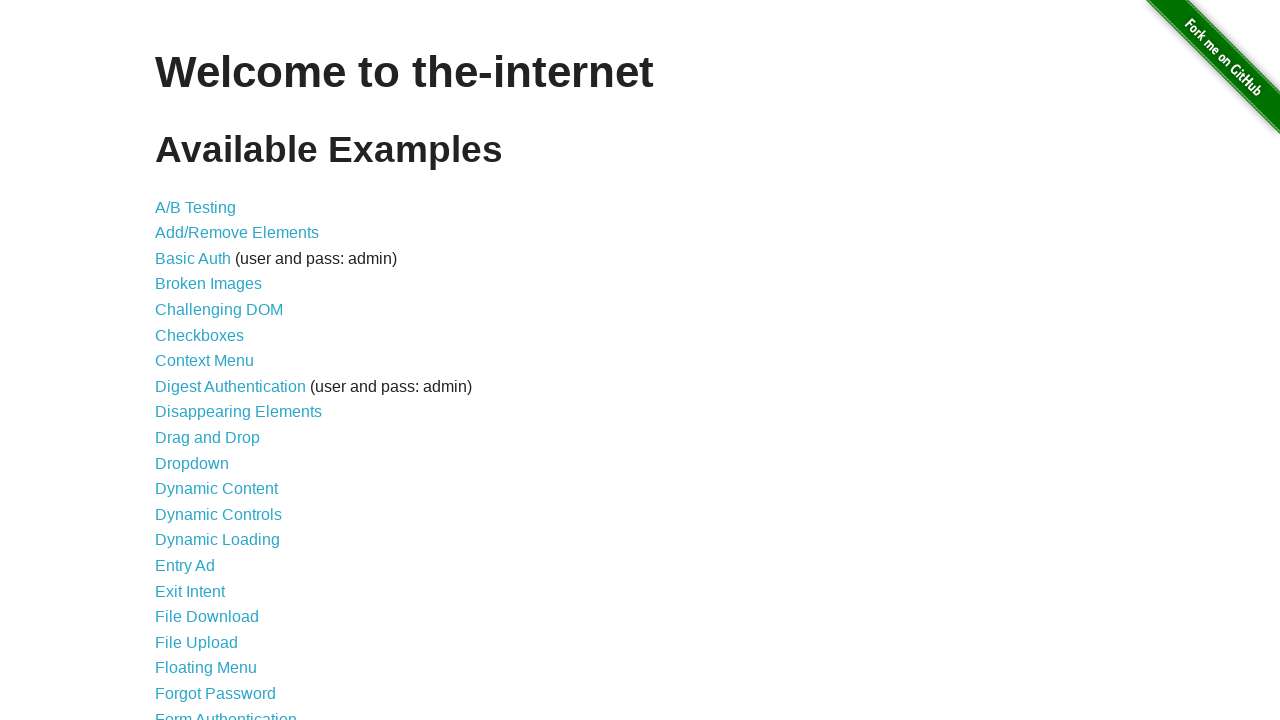

Clicked on Form Authentication link at (226, 712) on text=Form Authentication
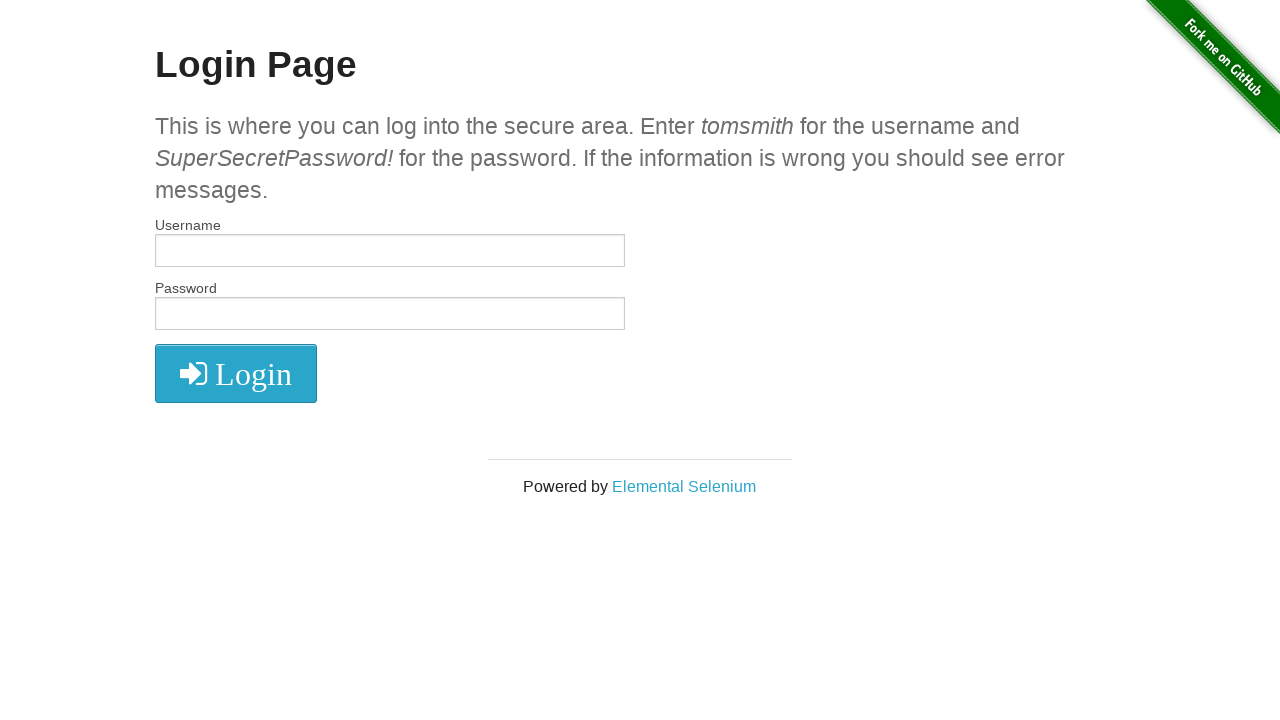

Clicked login button to trigger error at (236, 373) on button[type='submit']
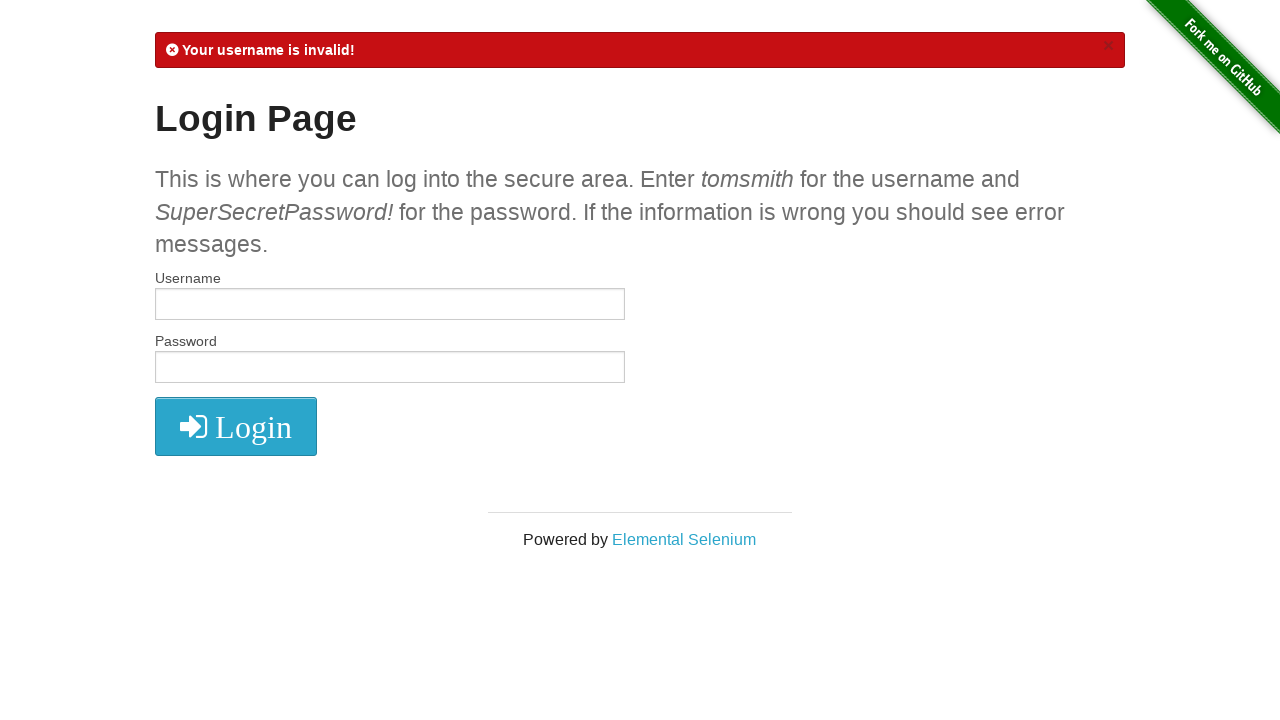

Error message appeared
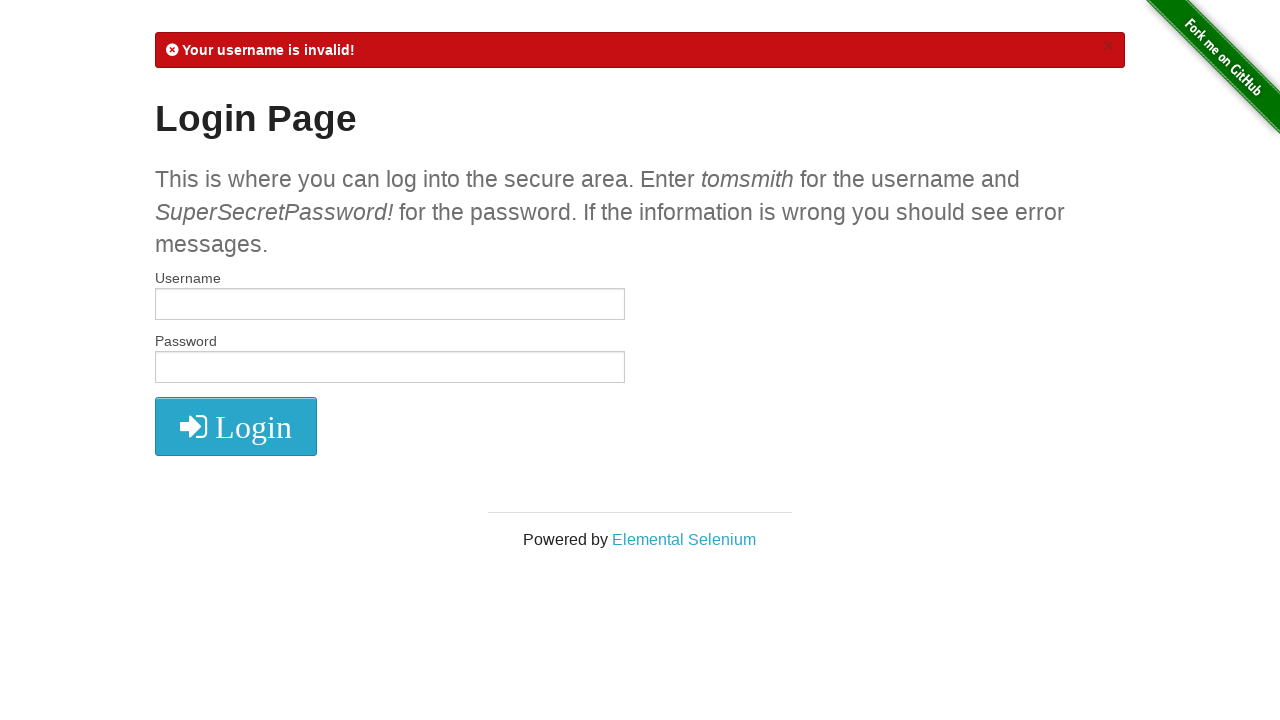

Clicked close button on error message at (1108, 46) on .close
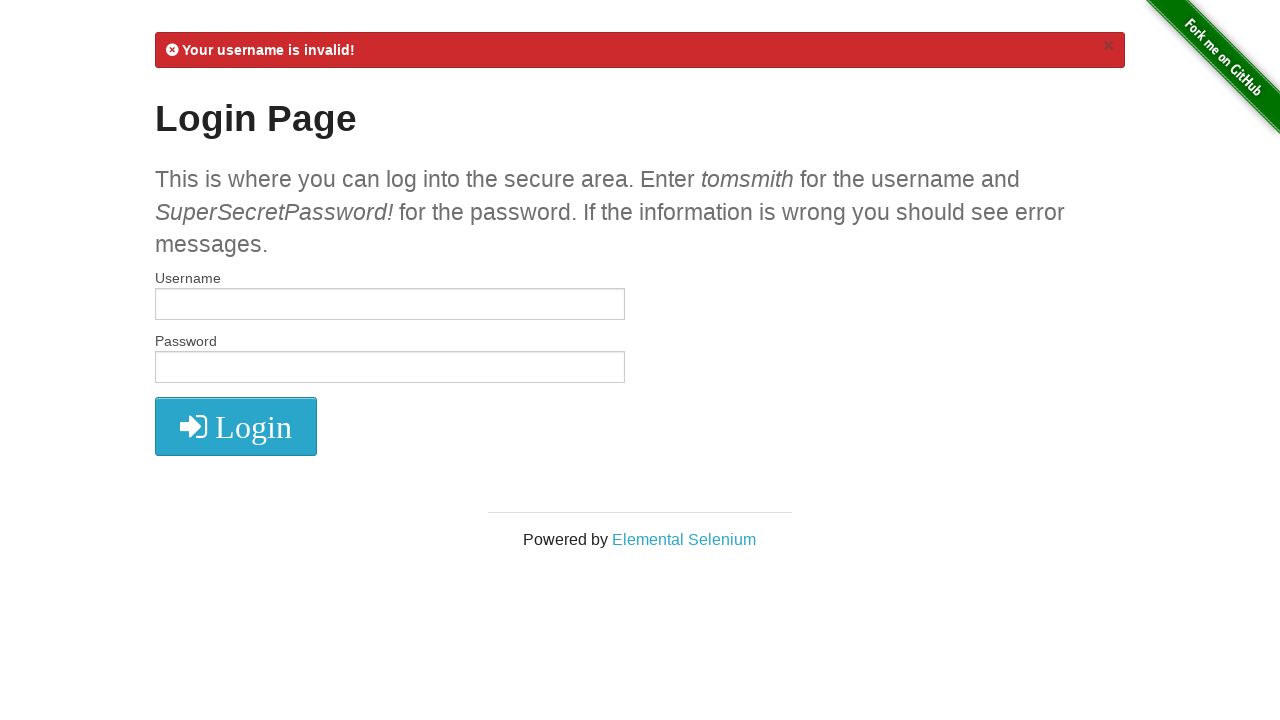

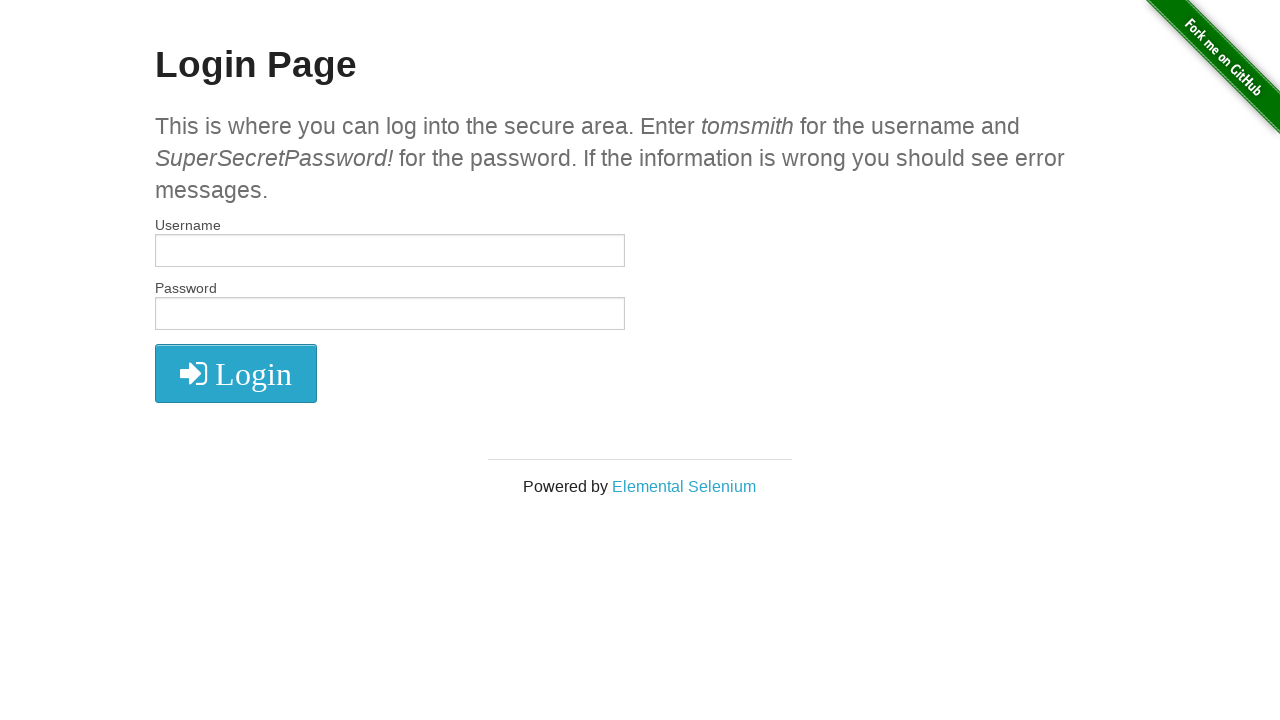